Tests drag and drop functionality by dragging element A to element B and verifying the elements swap positions

Starting URL: https://the-internet.herokuapp.com/drag_and_drop

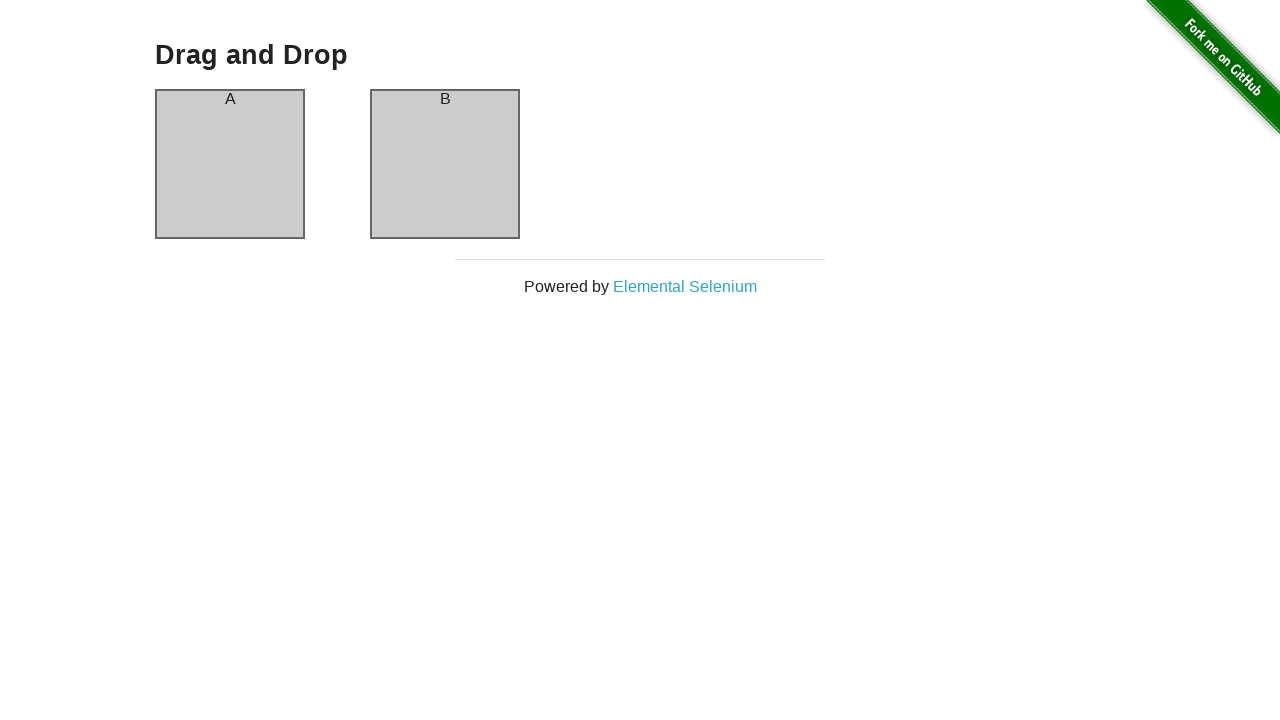

Located column A element
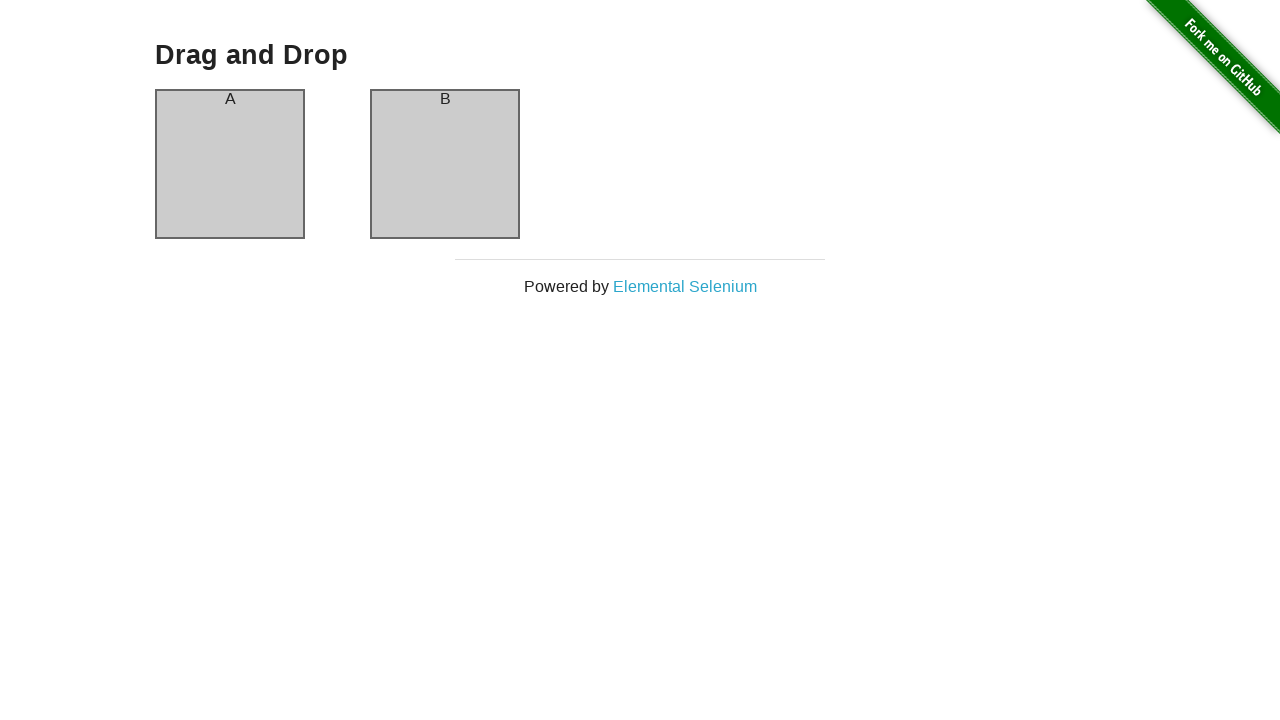

Located column B element
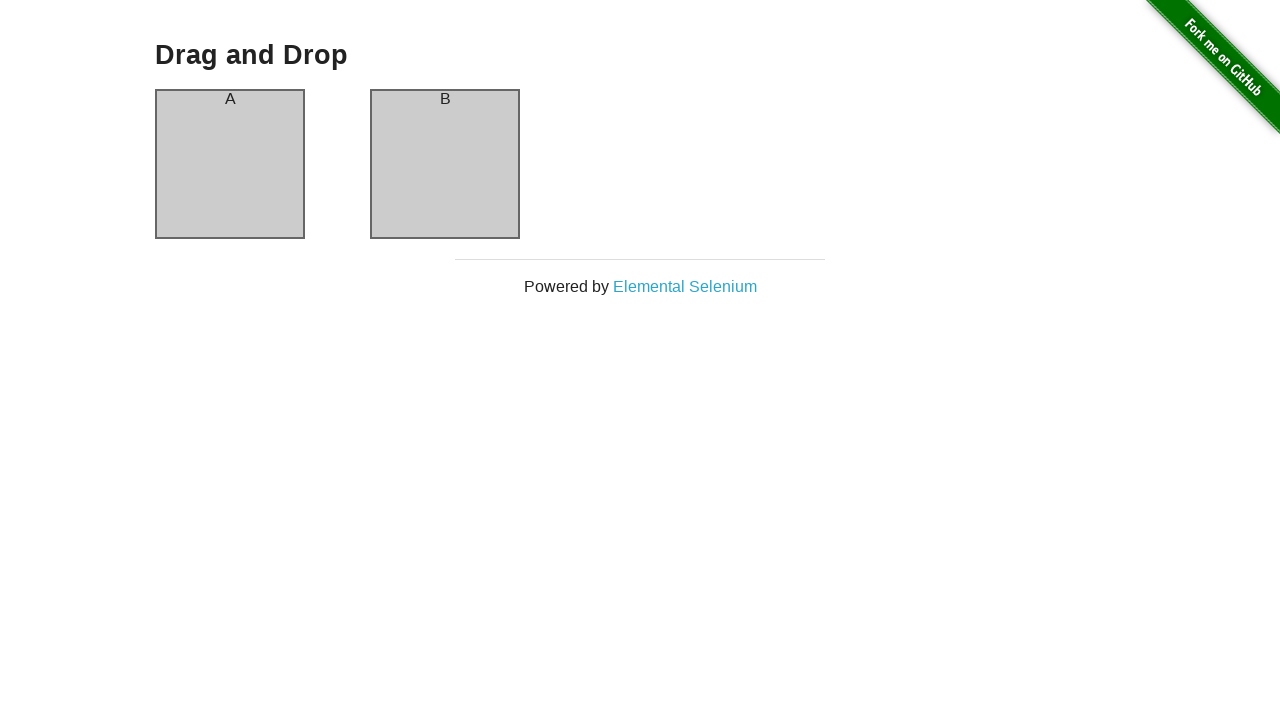

Verified column A contains 'A' in initial state
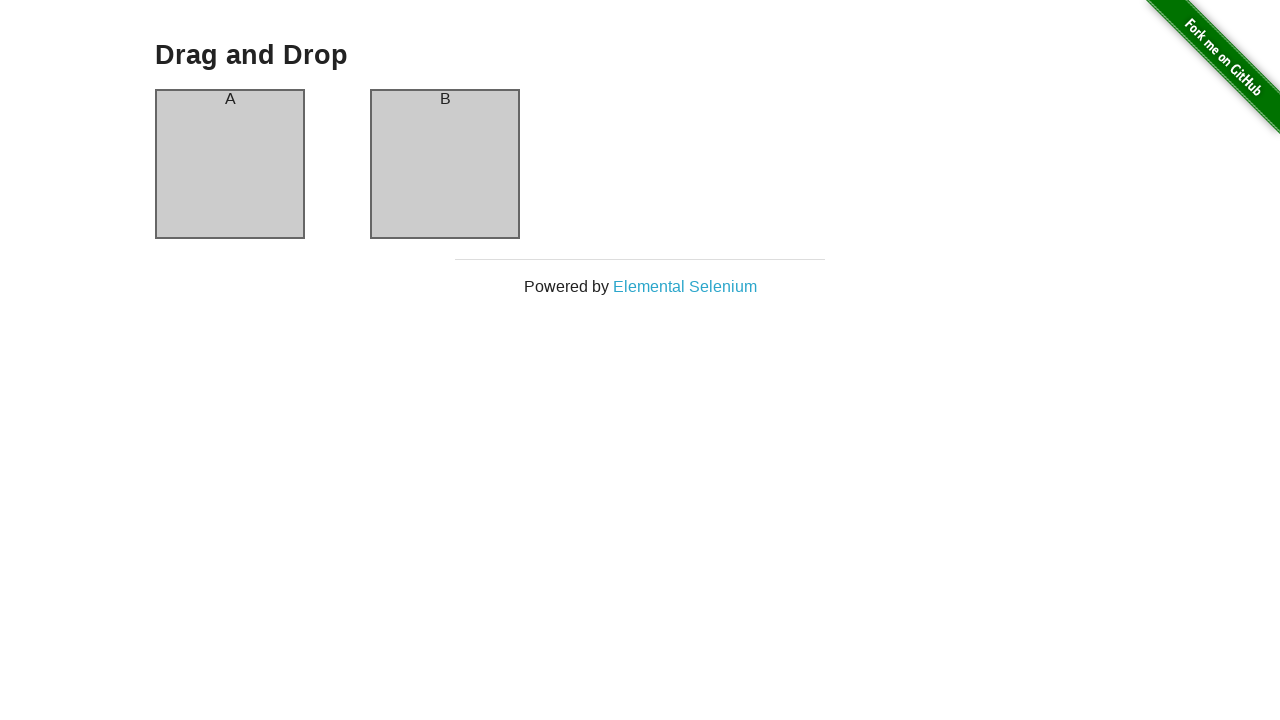

Verified column B contains 'B' in initial state
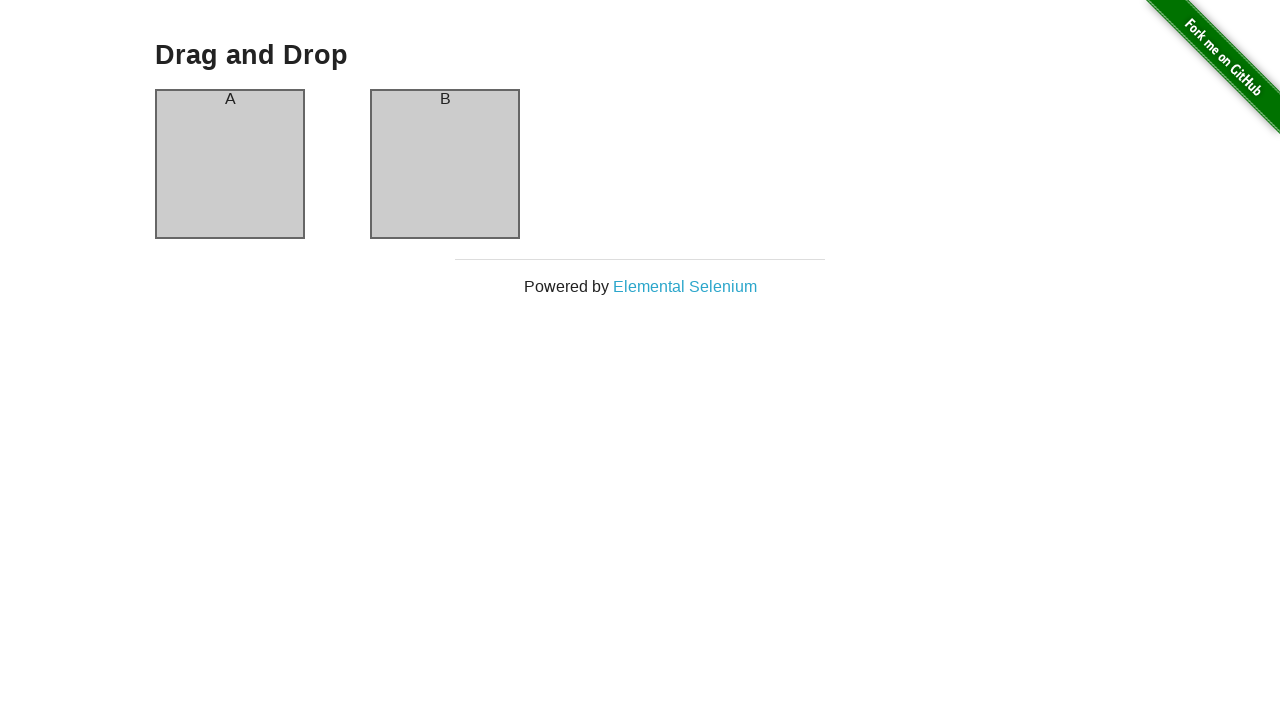

Dragged column A element to column B element at (445, 164)
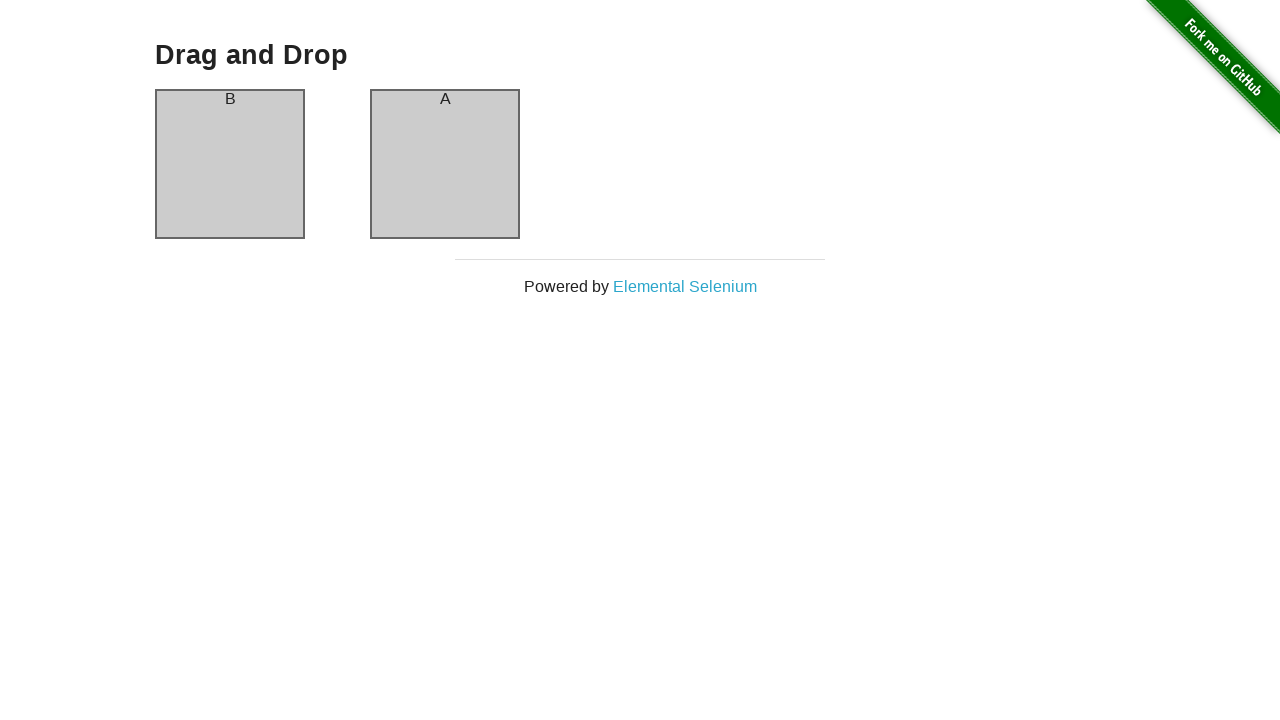

Verified column A now contains 'B' after drag
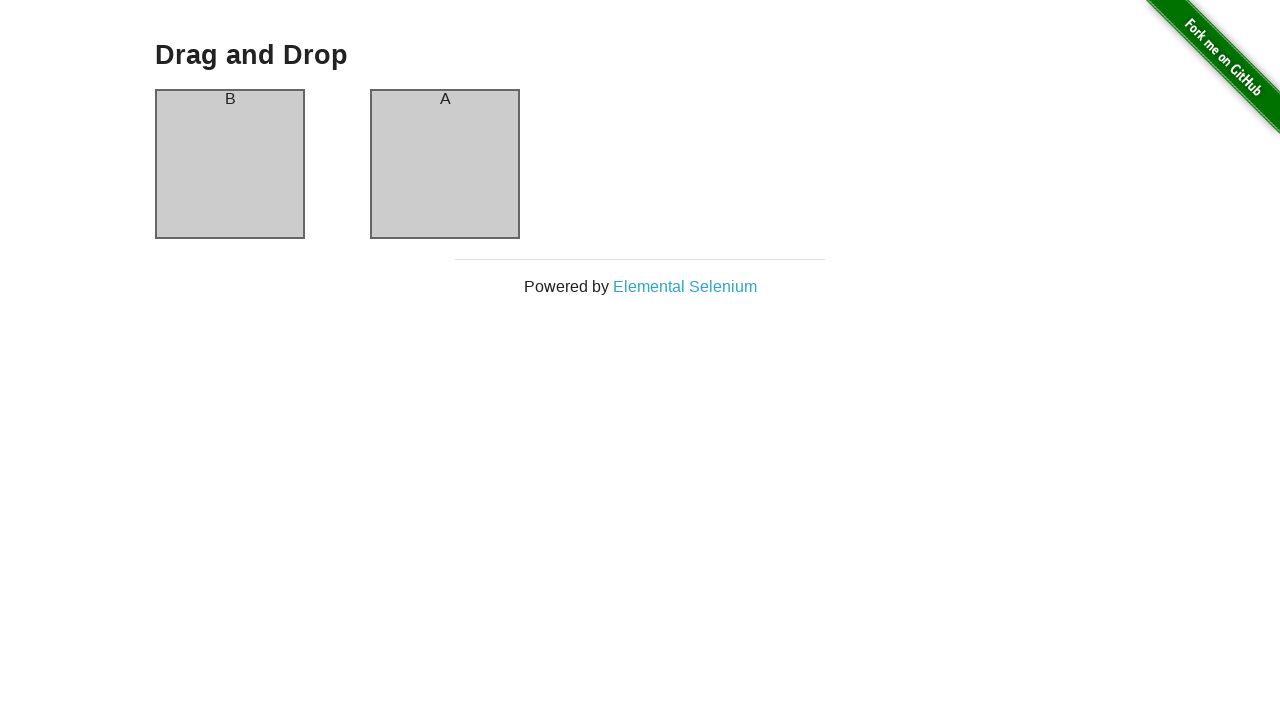

Verified column B now contains 'A' after drag - swap complete
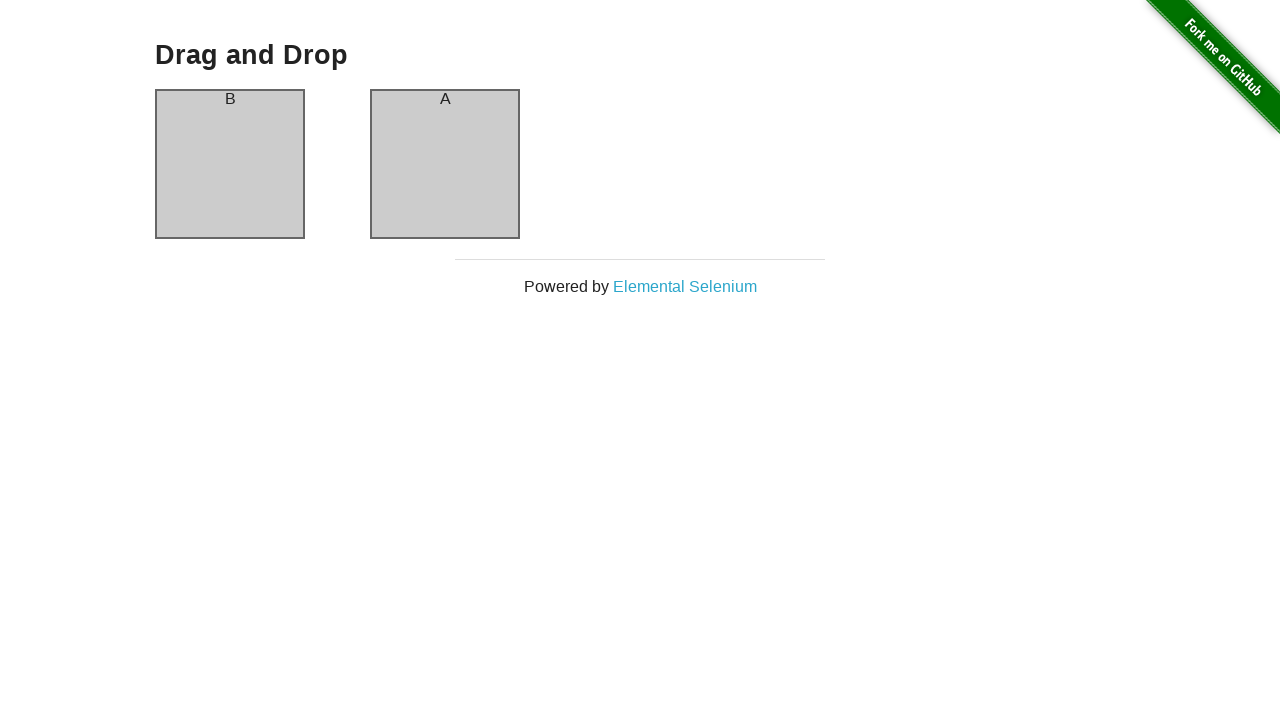

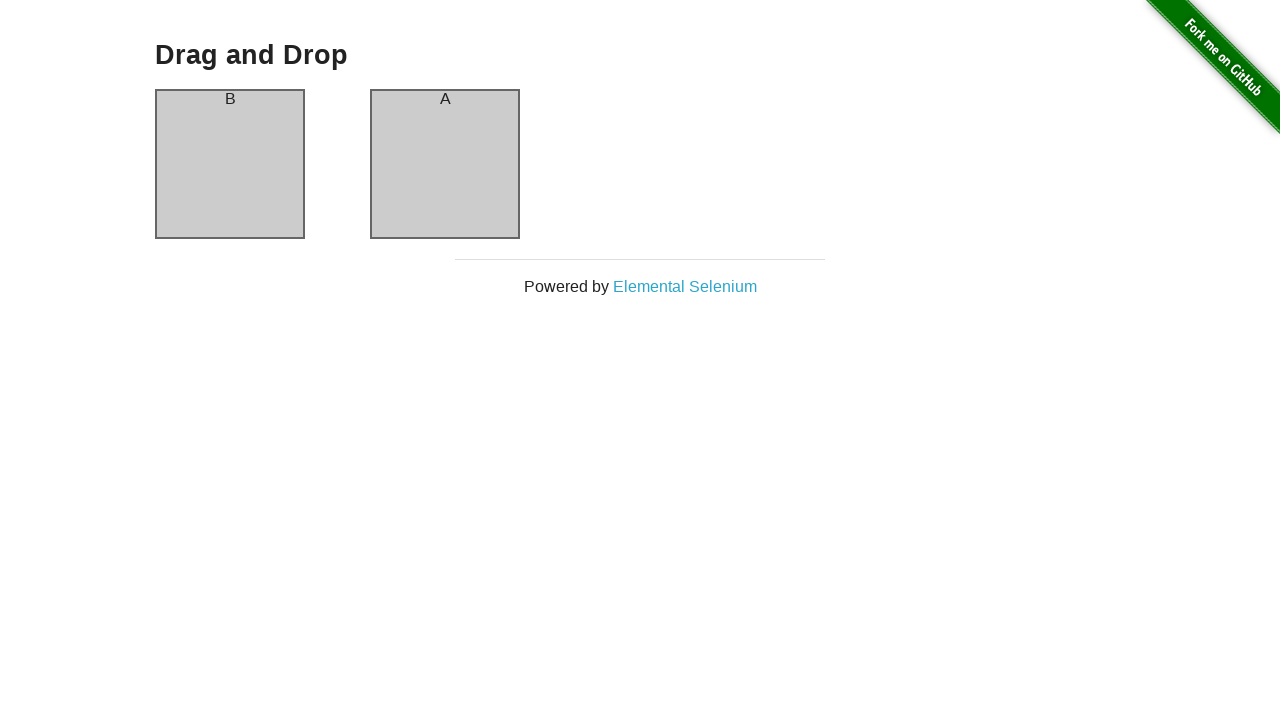